Navigates to a YouTube video, waits for it to load, checks if the video is playing, and if not, presses space to start playback

Starting URL: https://www.youtube.com/watch?v=dQw4w9WgXcQ

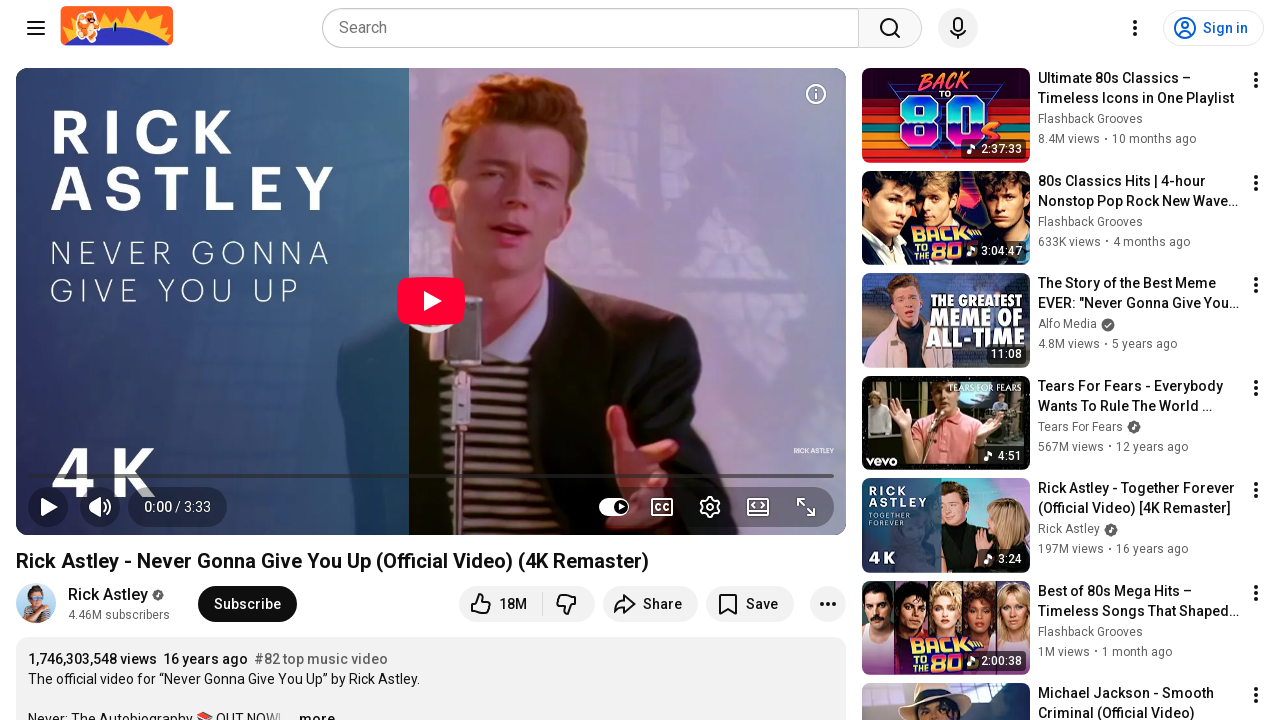

Navigated to YouTube video URL
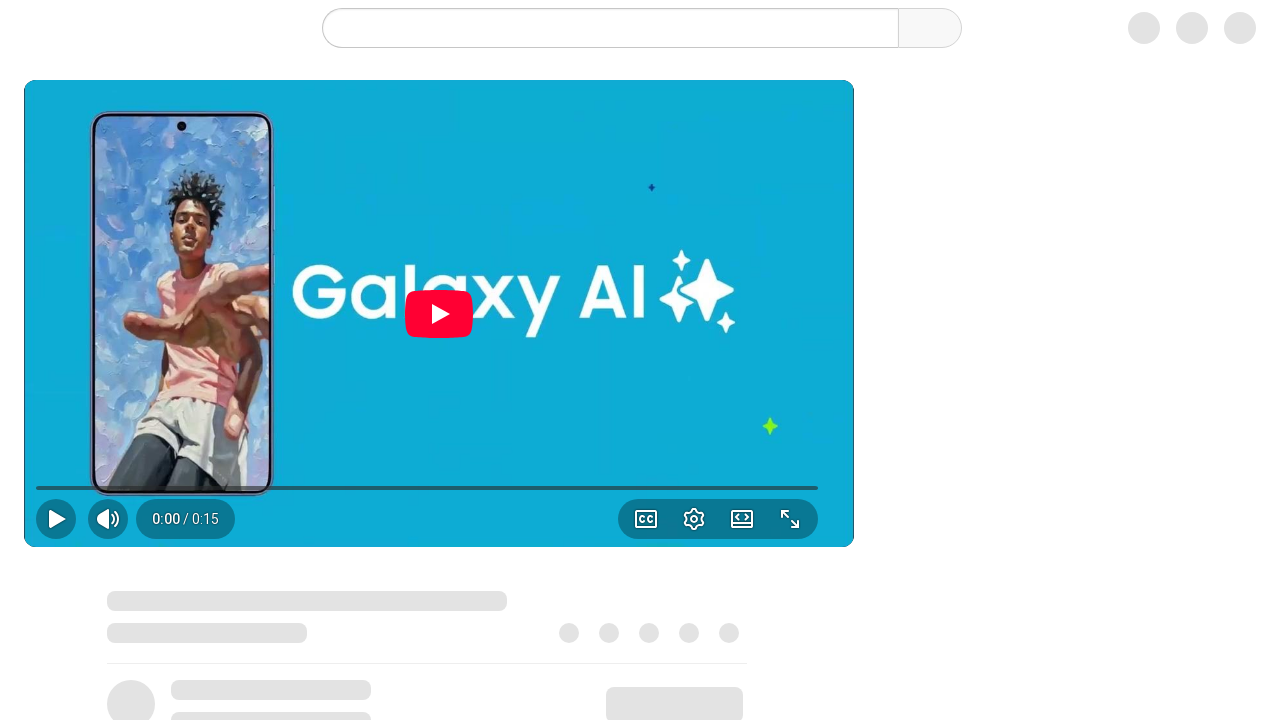

Video player element loaded
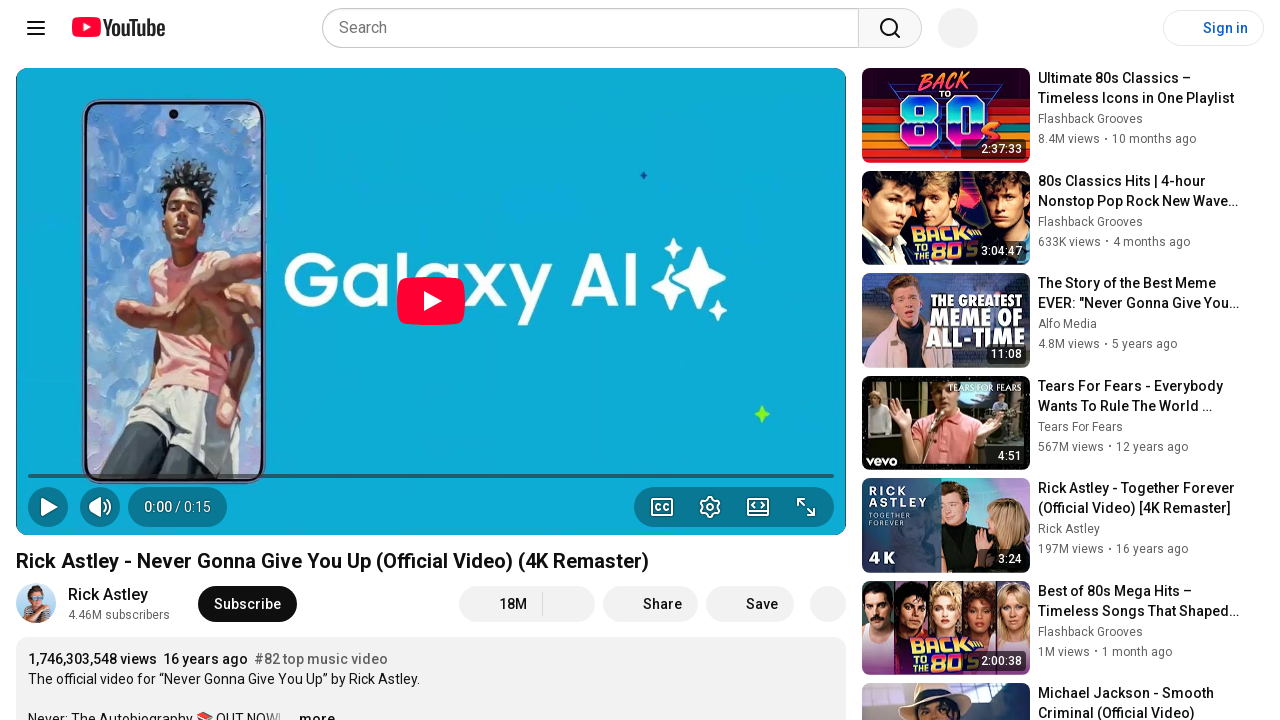

Waited 3 seconds for video initialization
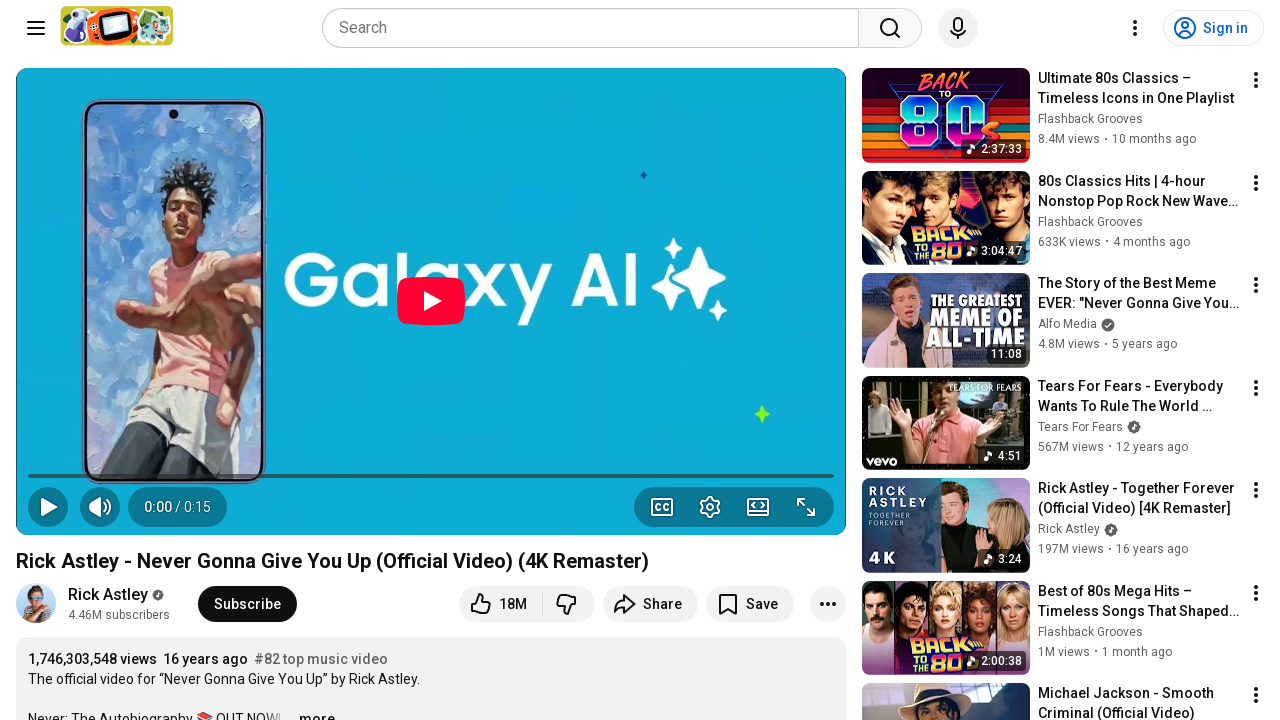

Checked player state: -1
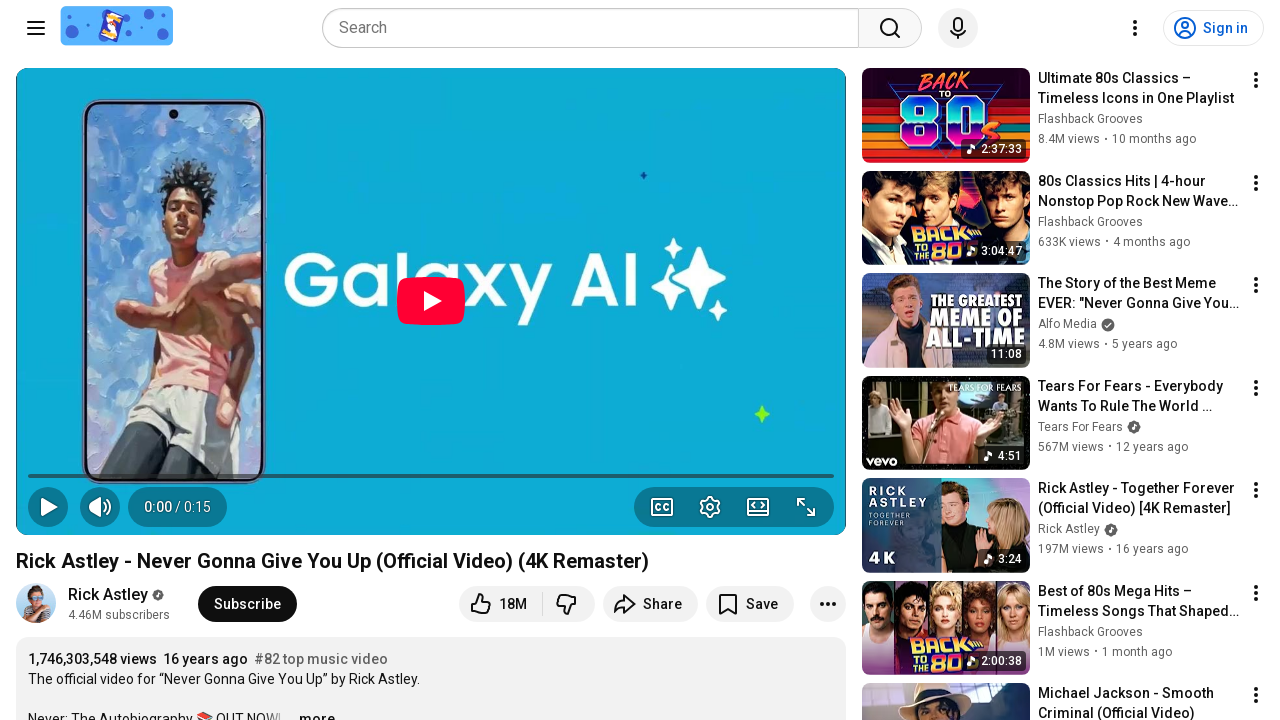

Pressed Space to start video playback on #movie_player
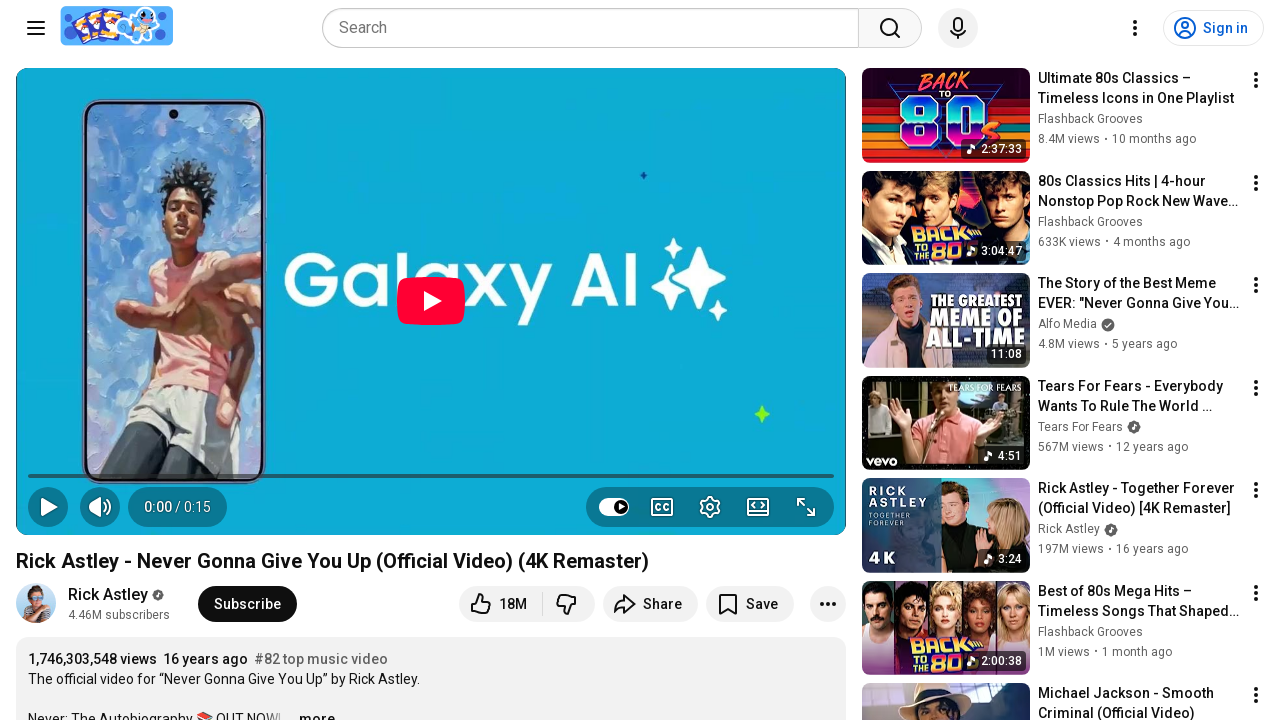

Waited 5 seconds for video playback
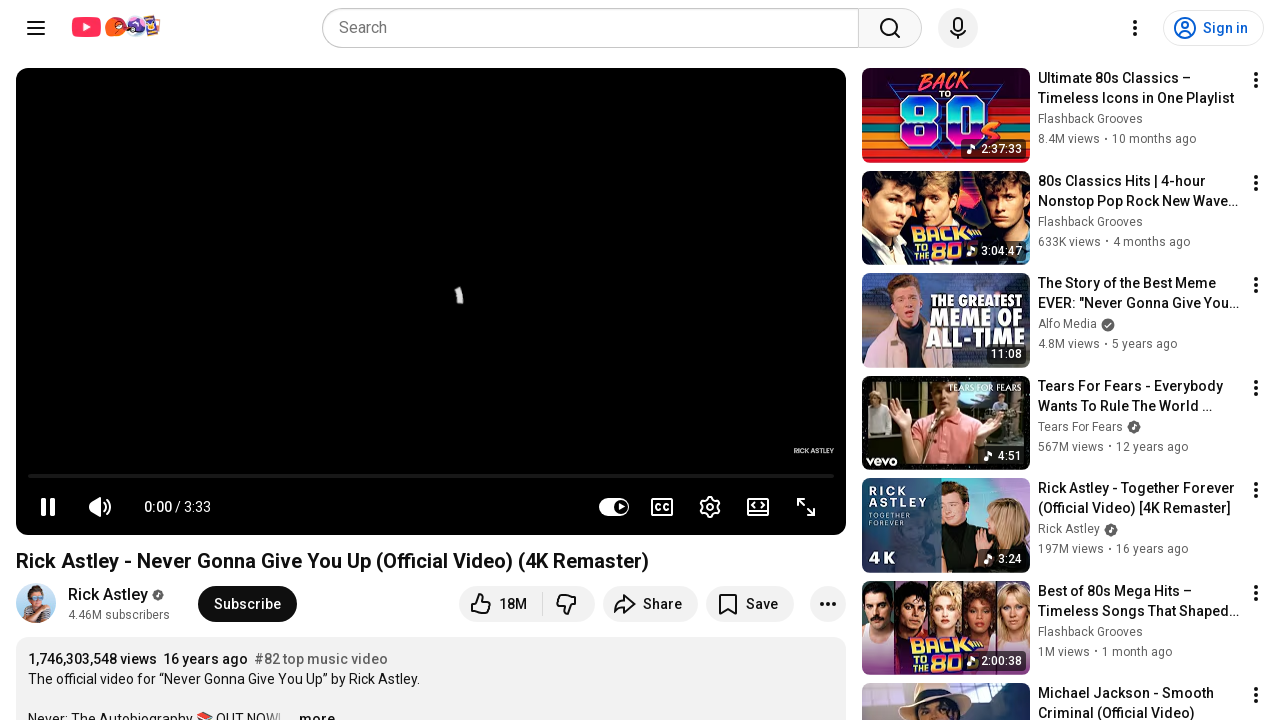

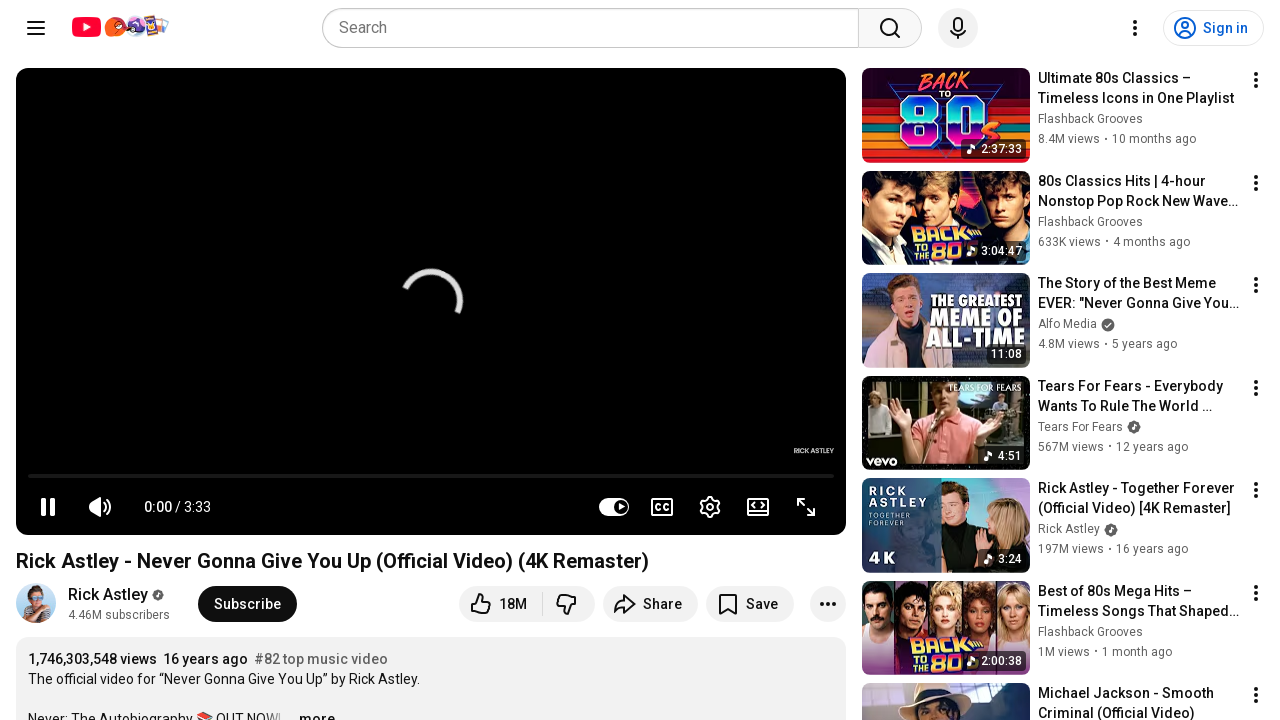